Tests dismissing a JavaScript confirmation dialog by clicking a button to trigger it and then canceling

Starting URL: https://automationfc.github.io/basic-form/index.html

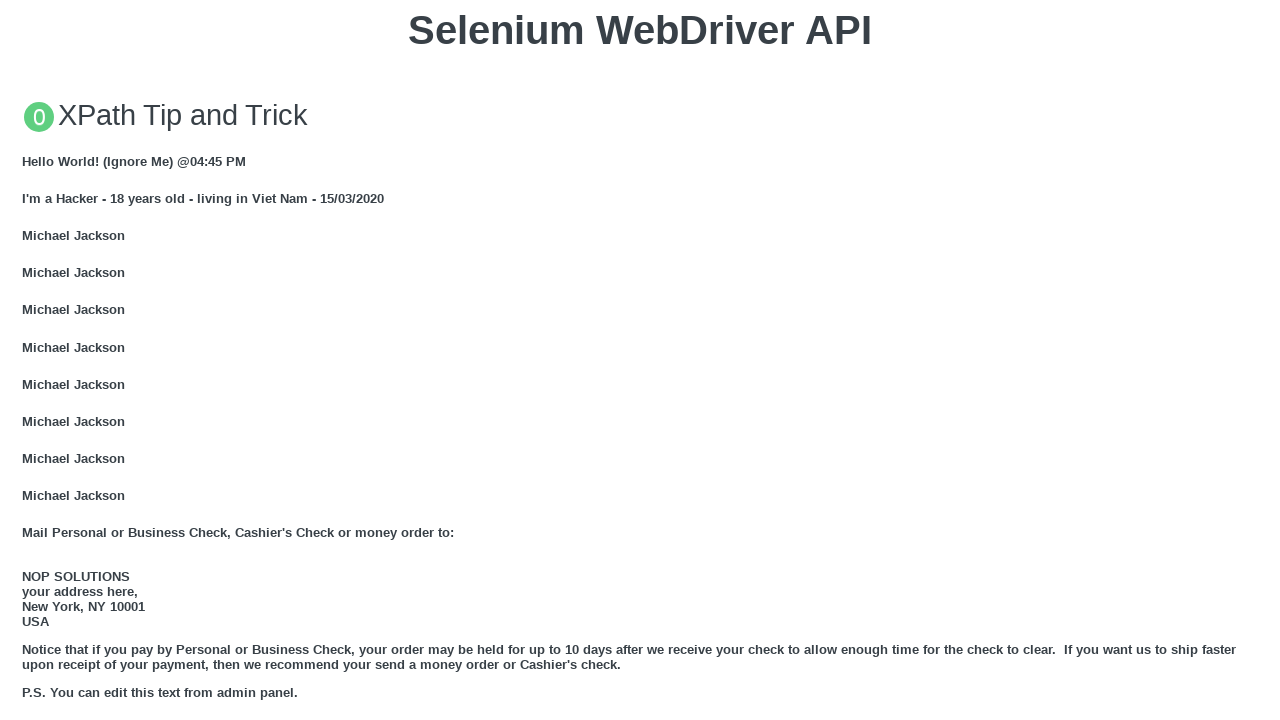

Clicked button to trigger JavaScript confirmation dialog at (640, 360) on xpath=//button[@onclick='jsConfirm()']
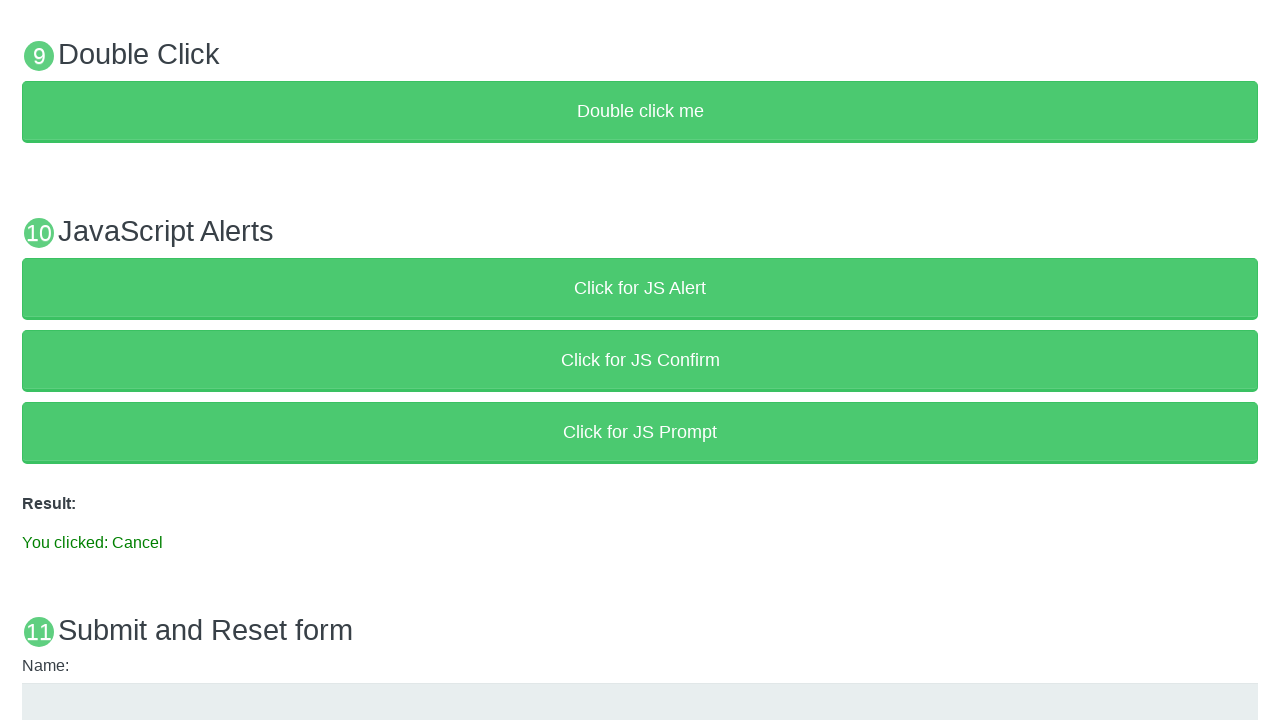

Set up dialog handler to dismiss confirmation dialog
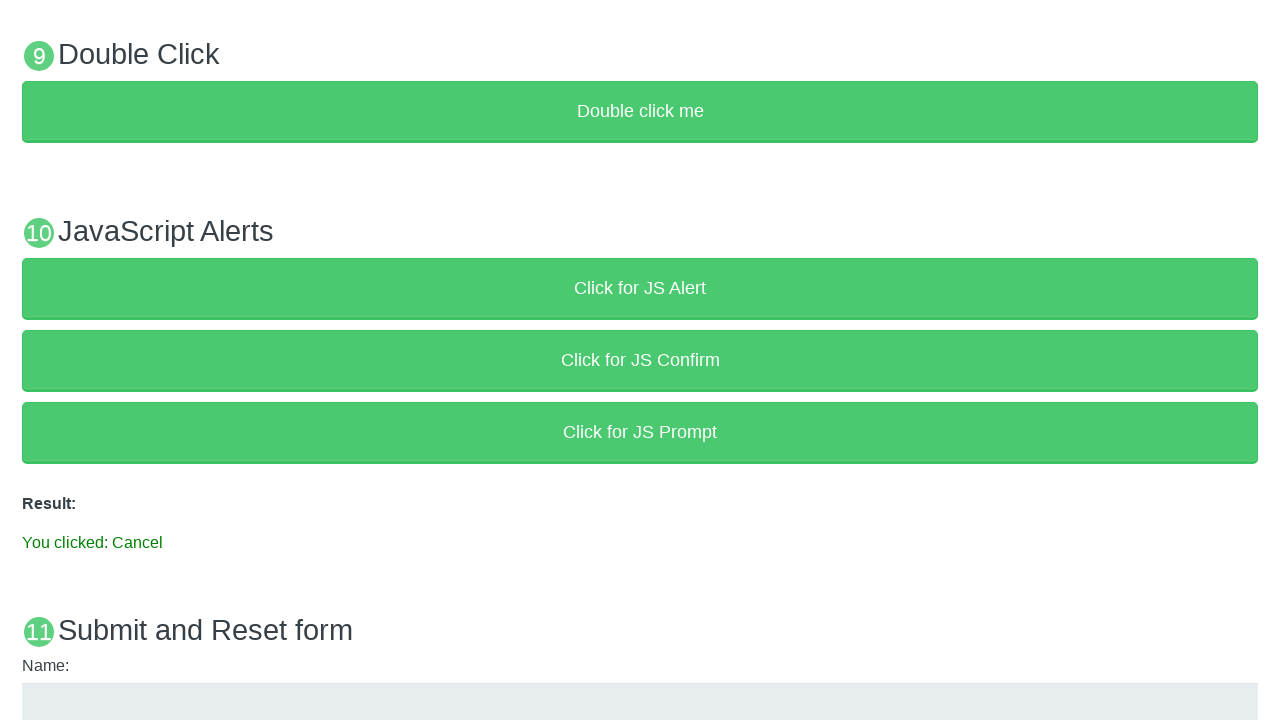

Verified that result text displays 'You clicked: Cancel'
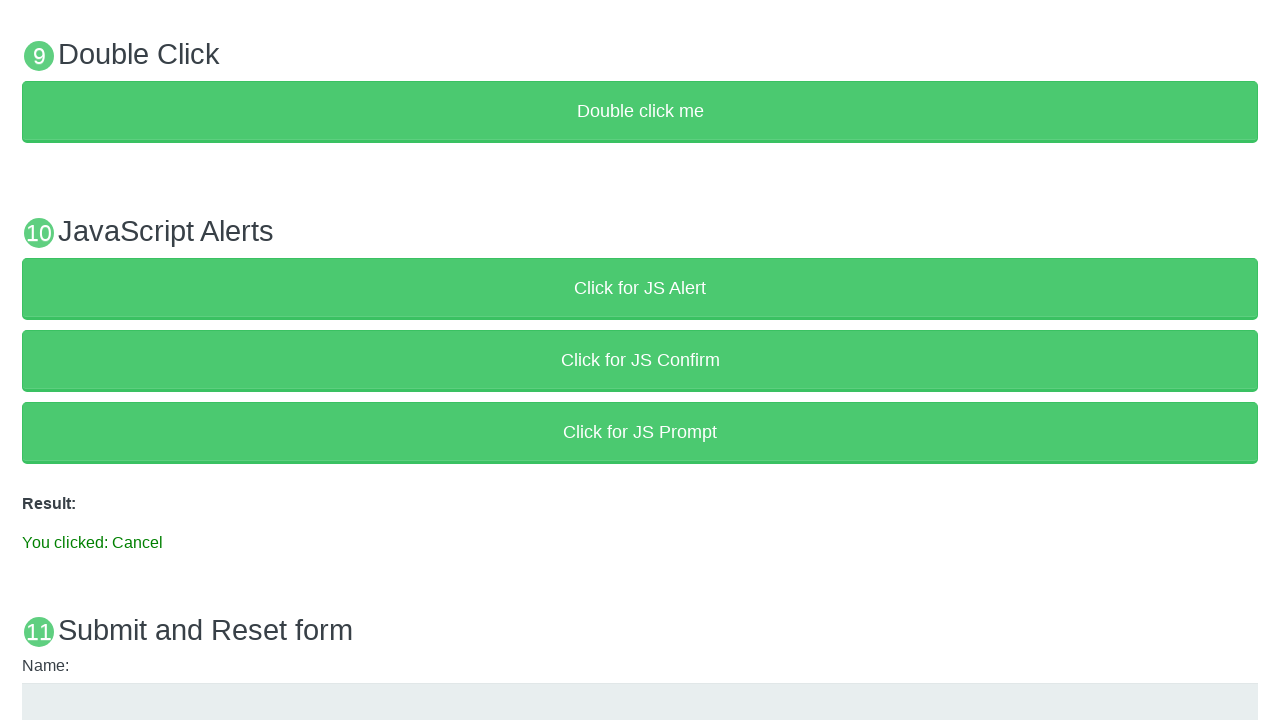

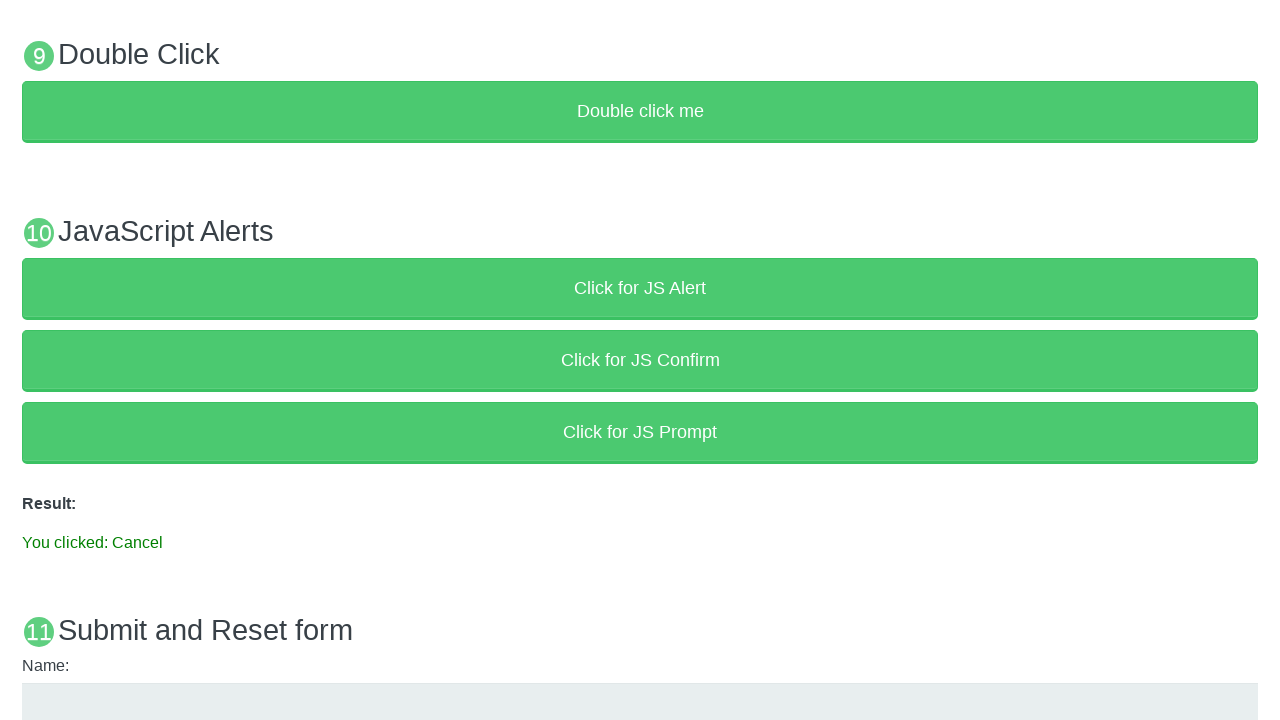